Navigates to an automation practice page and verifies that a product table with price values is displayed and accessible

Starting URL: https://rahulshettyacademy.com/AutomationPractice/

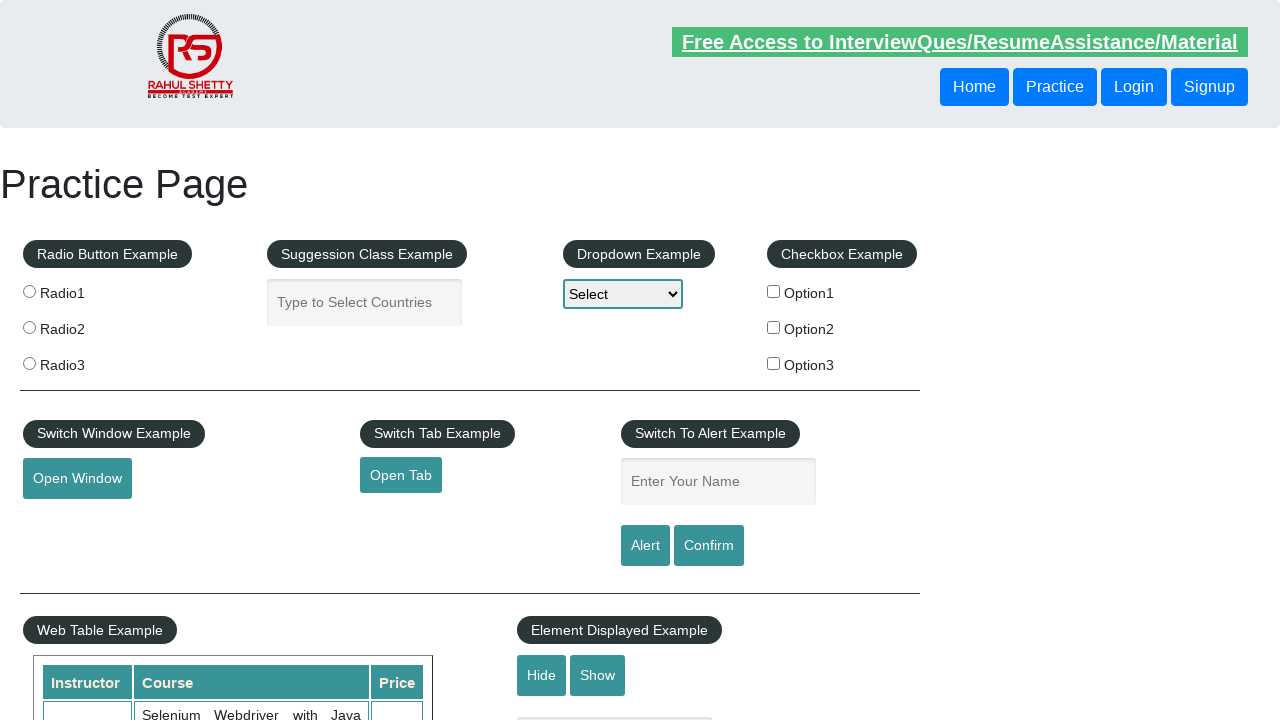

Waited for product table to be visible
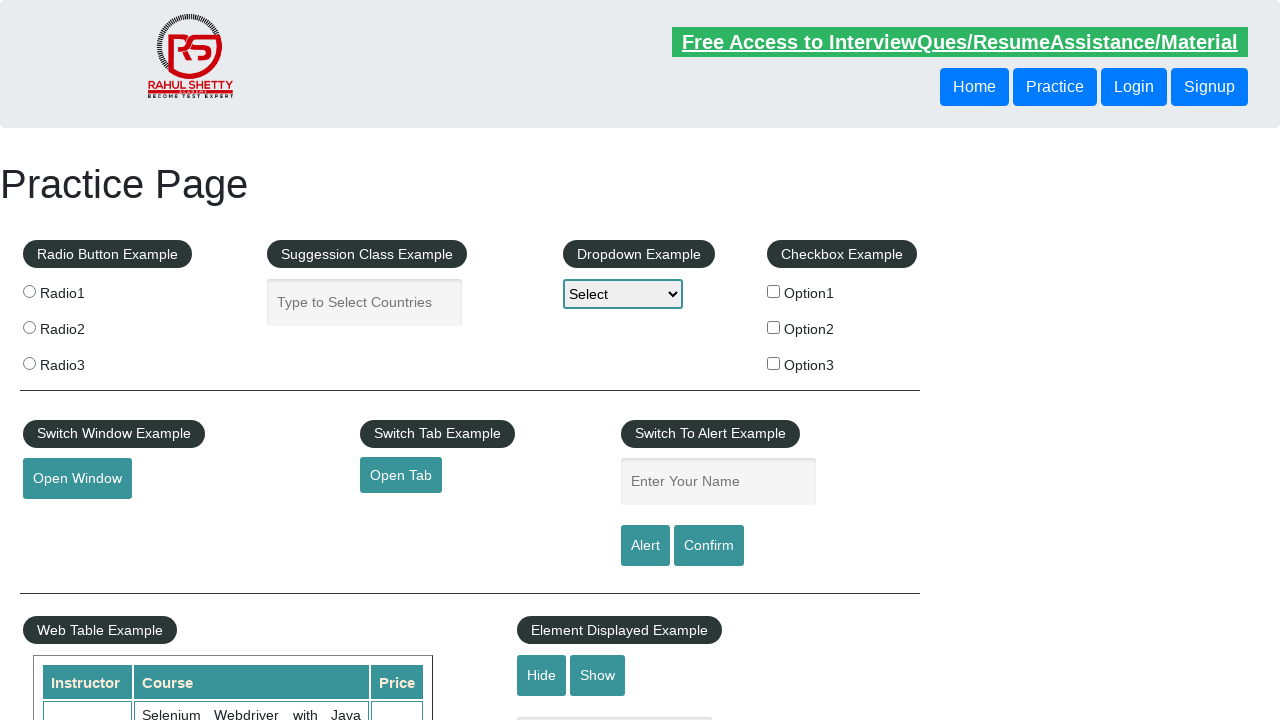

Verified second product table with price values exists
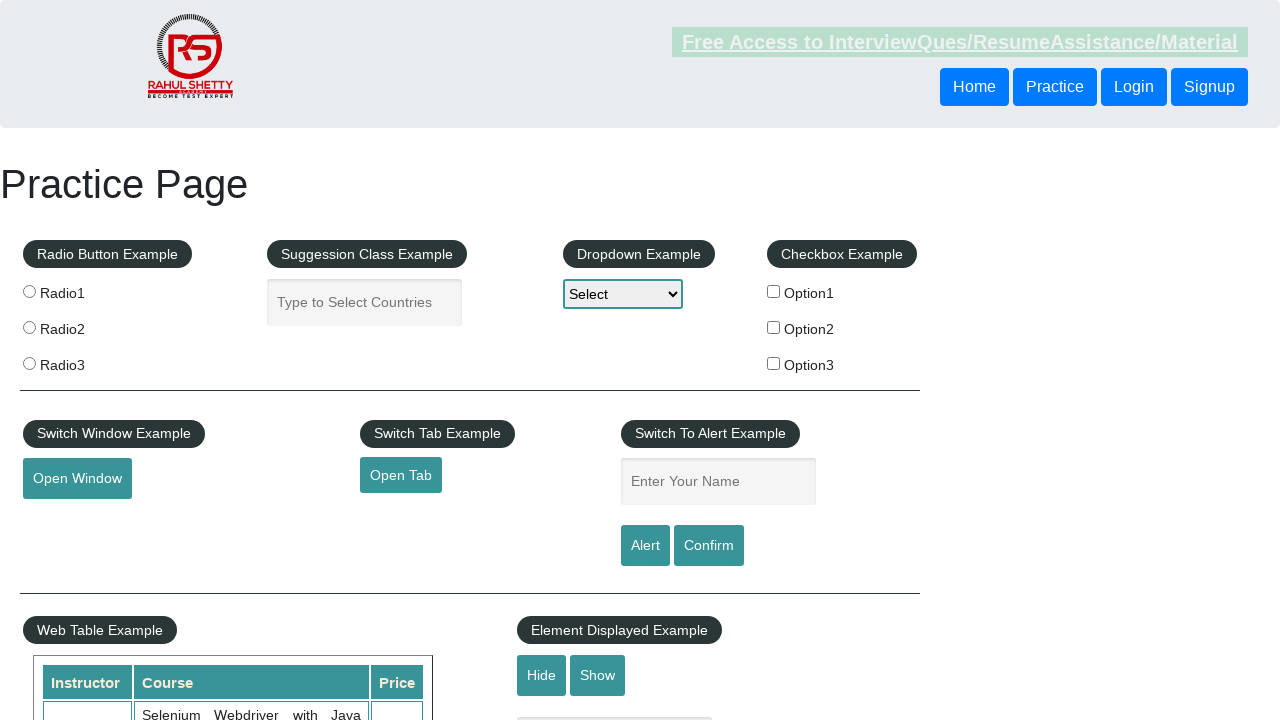

Located price value cells in the product table
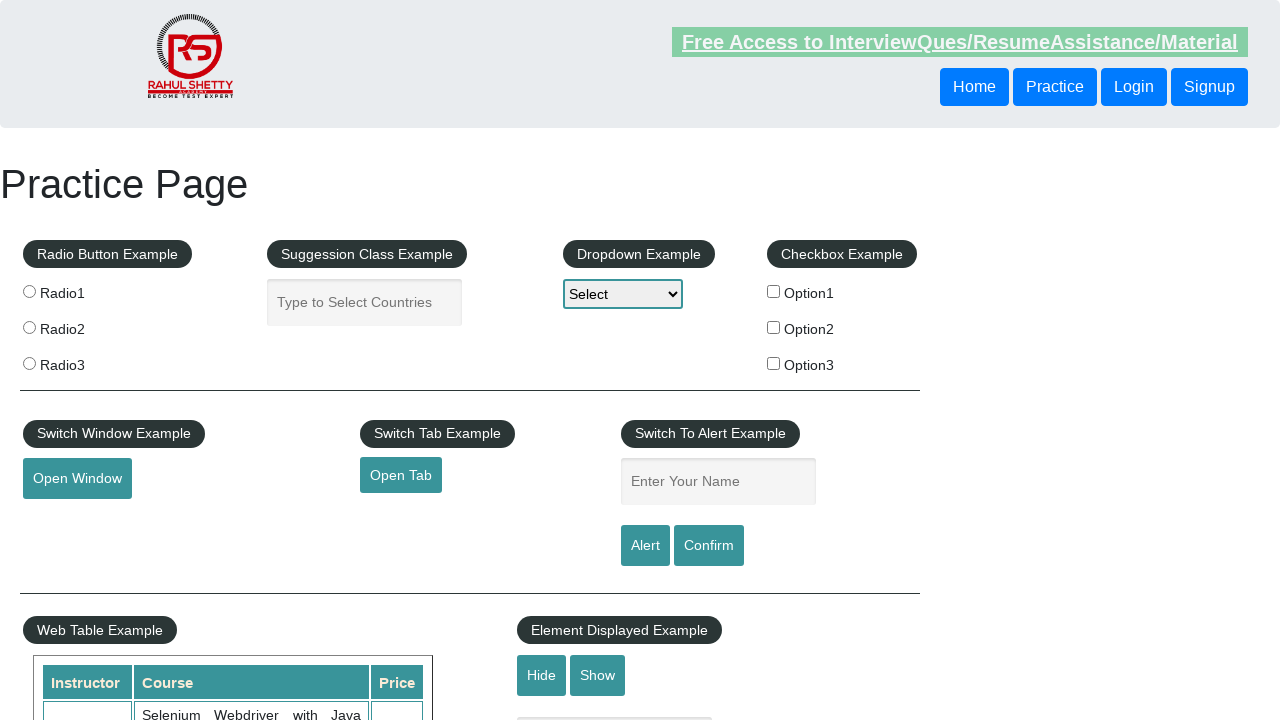

Verified first price cell is visible
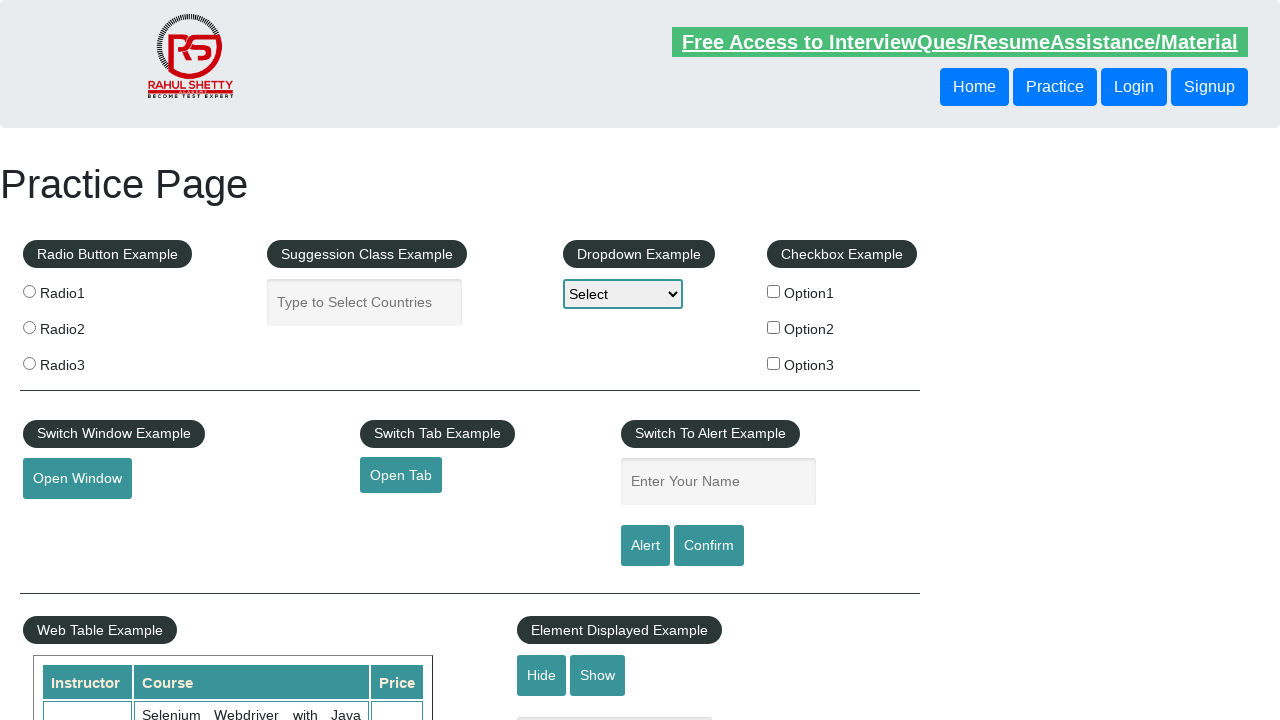

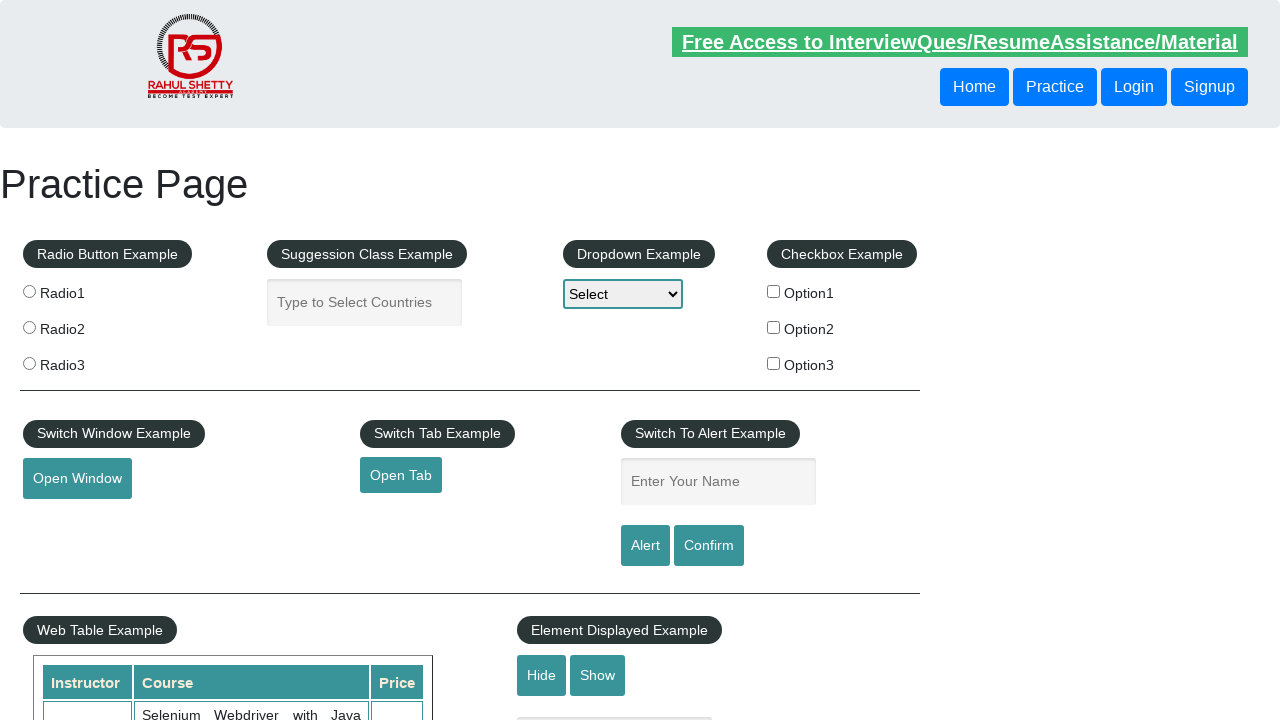